Tests simple alert handling by clicking a button and accepting the alert

Starting URL: https://demoqa.com/alerts

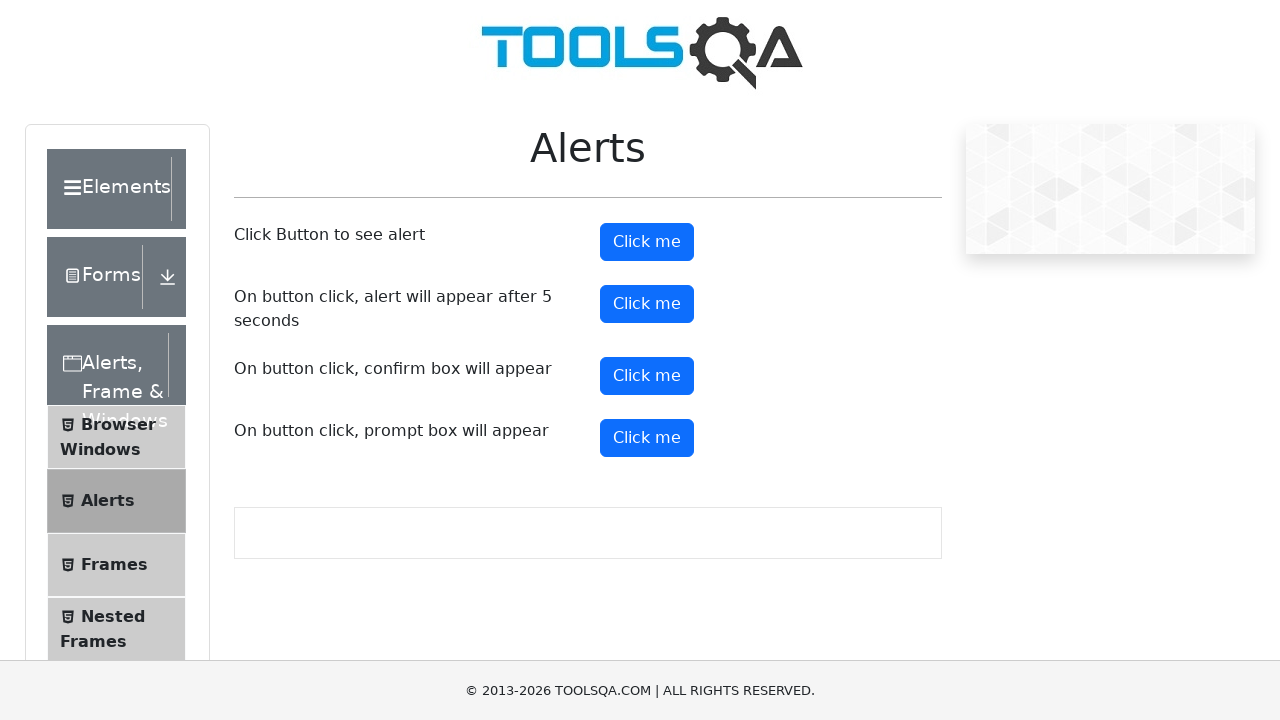

Clicked alert button to trigger simple alert at (647, 242) on button#alertButton
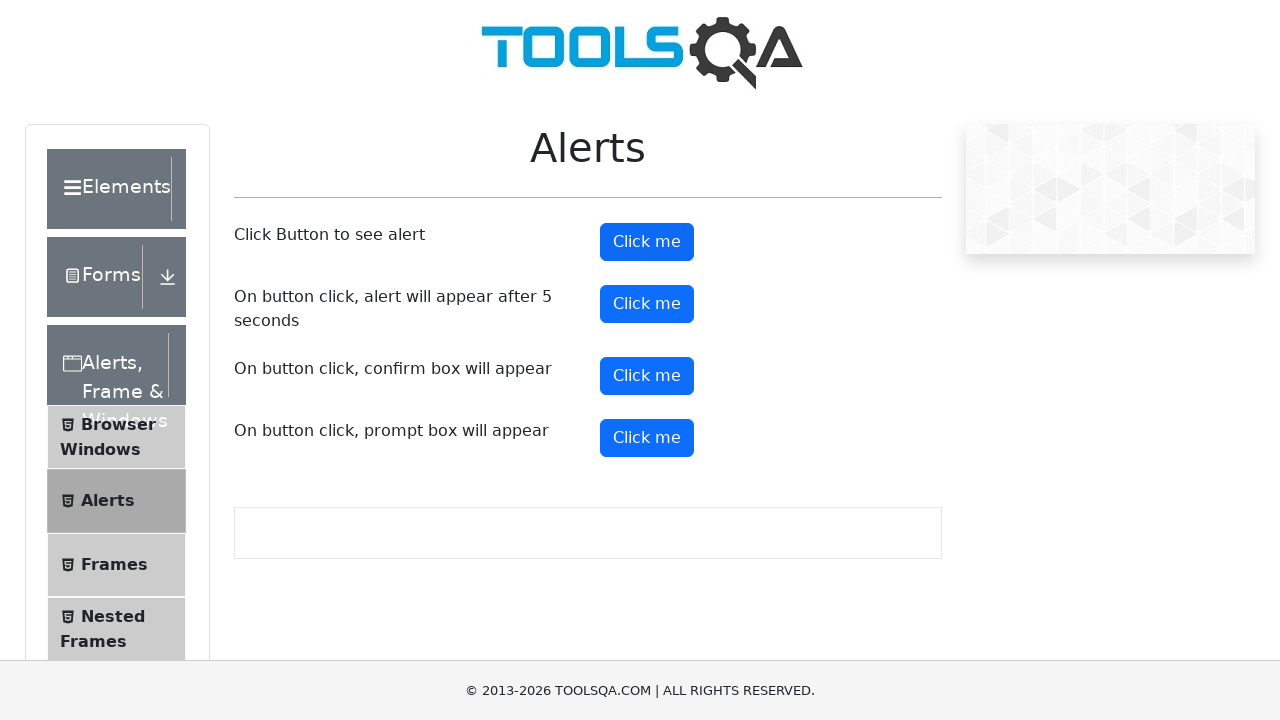

Set up dialog handler to accept alert
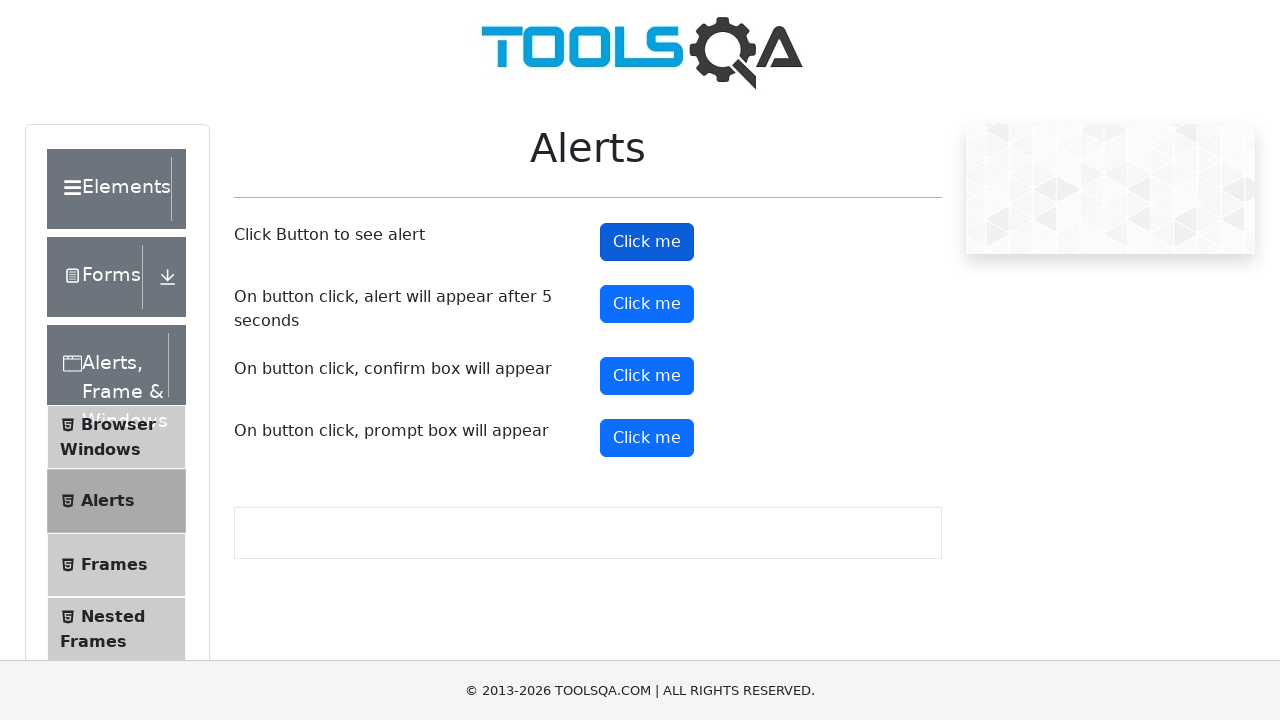

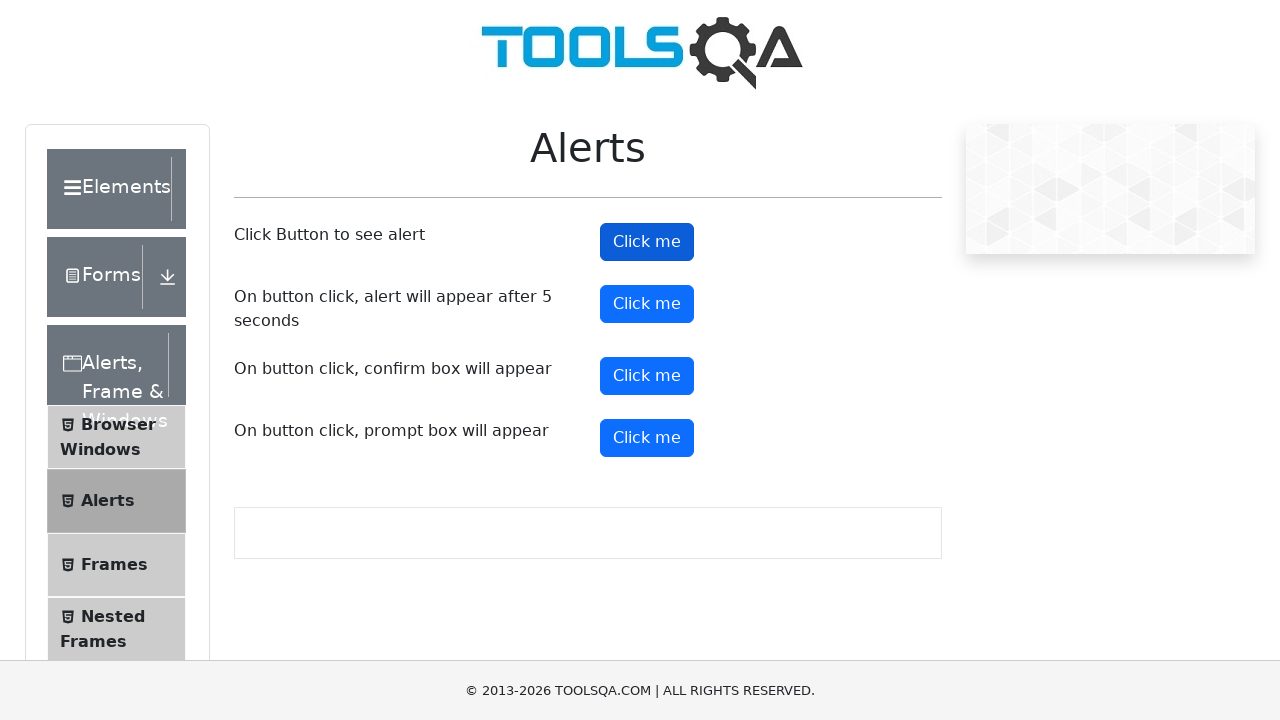